Tests adding todo items to a todo list by filling the input and pressing Enter, then verifying the items appear in the list

Starting URL: https://demo.playwright.dev/todomvc

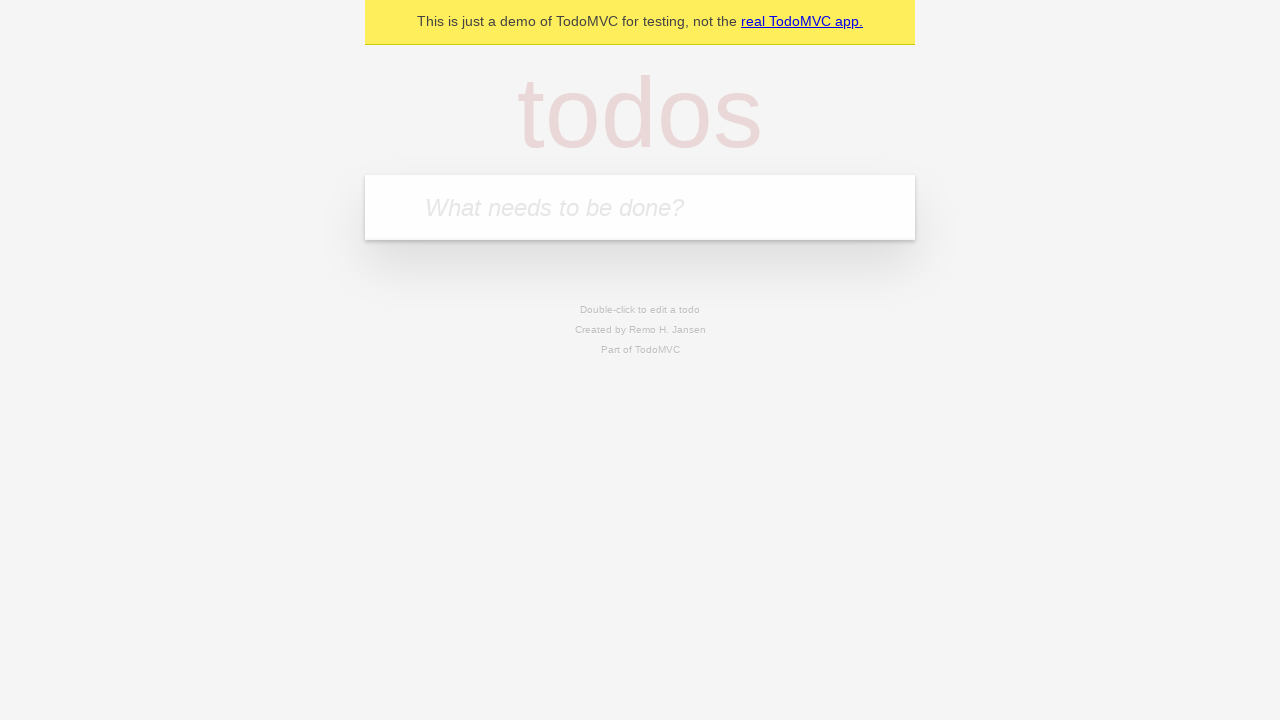

Filled todo input with 'buy some cheese' on internal:attr=[placeholder="What needs to be done?"i]
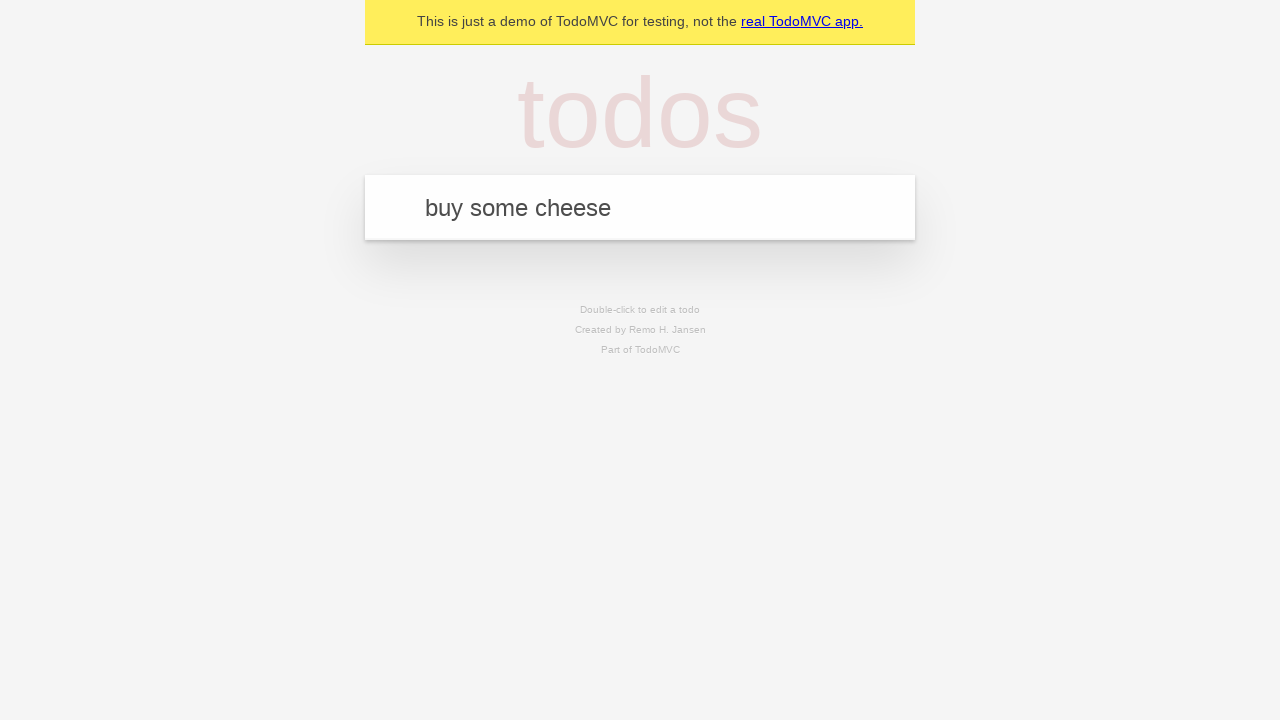

Pressed Enter to add first todo item on internal:attr=[placeholder="What needs to be done?"i]
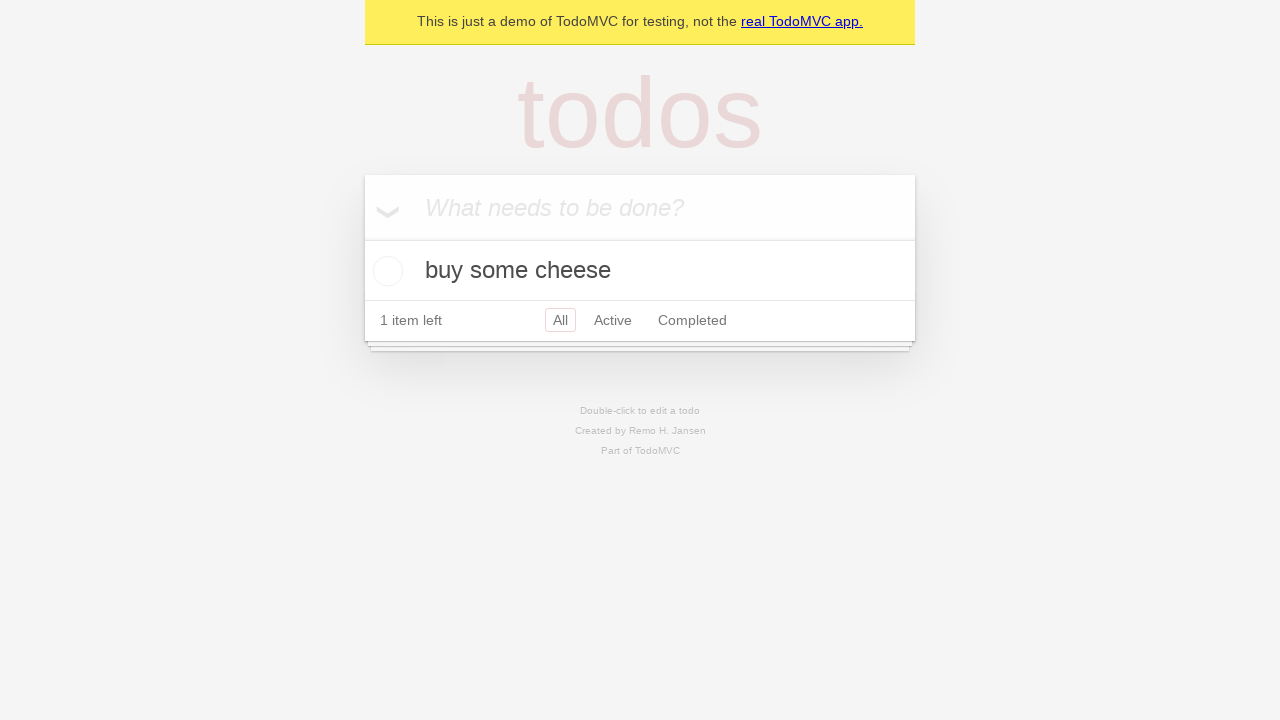

First todo item appeared in the list
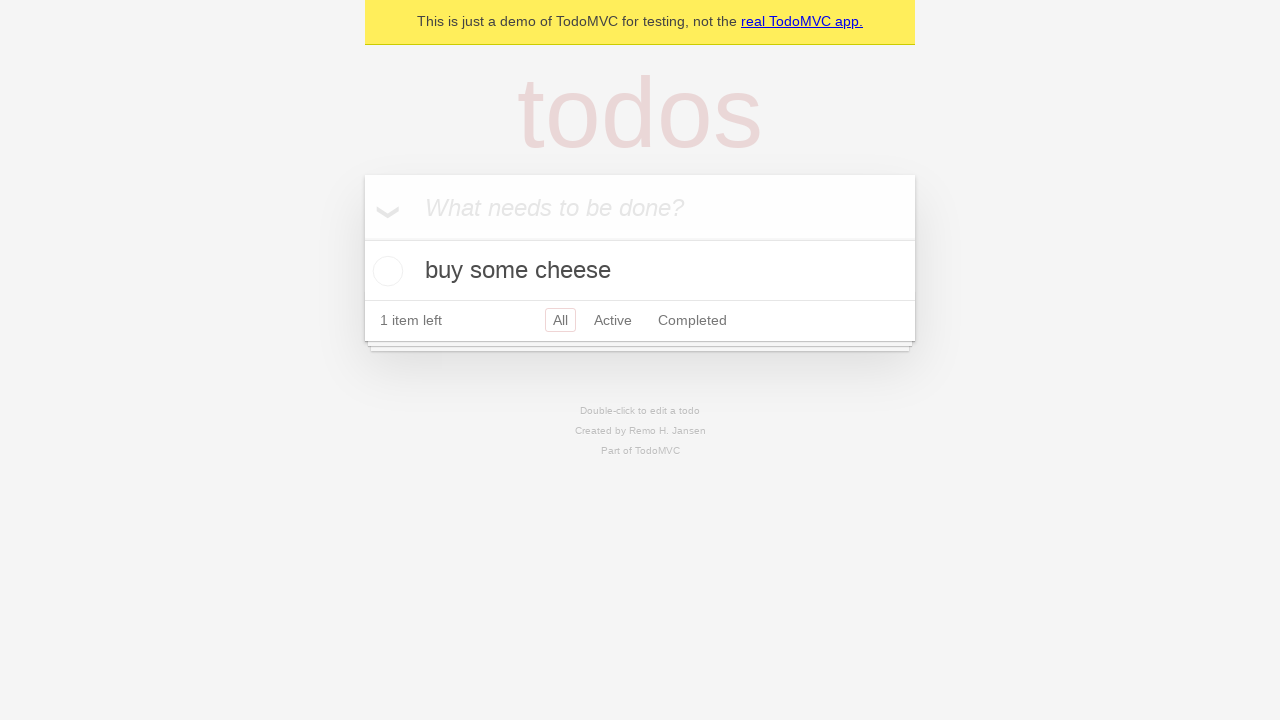

Filled todo input with 'feed the cat' on internal:attr=[placeholder="What needs to be done?"i]
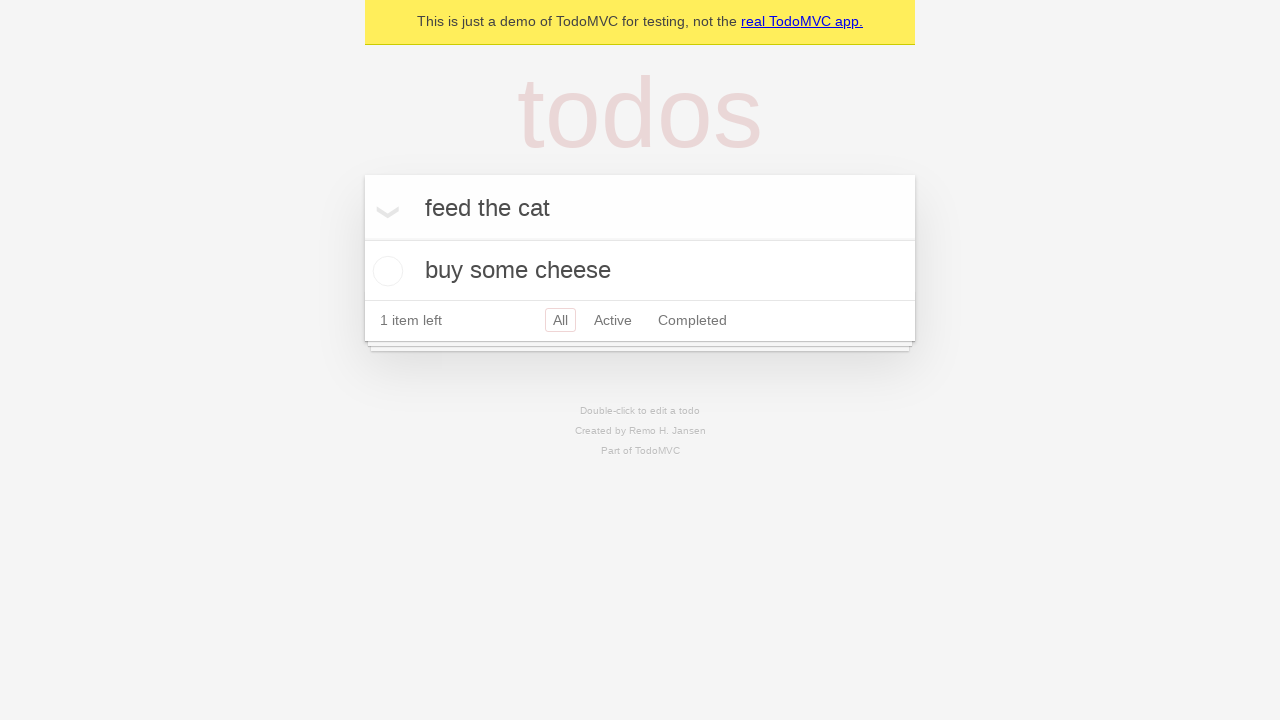

Pressed Enter to add second todo item on internal:attr=[placeholder="What needs to be done?"i]
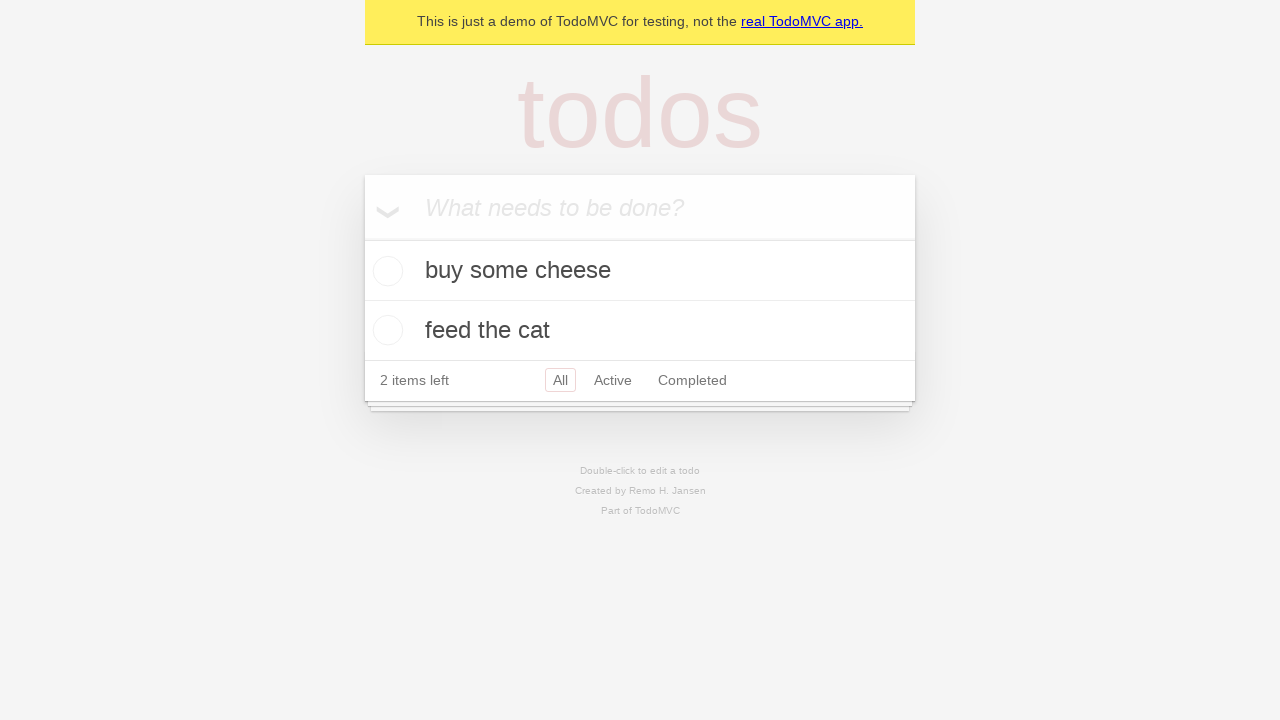

Second todo item appeared in the list
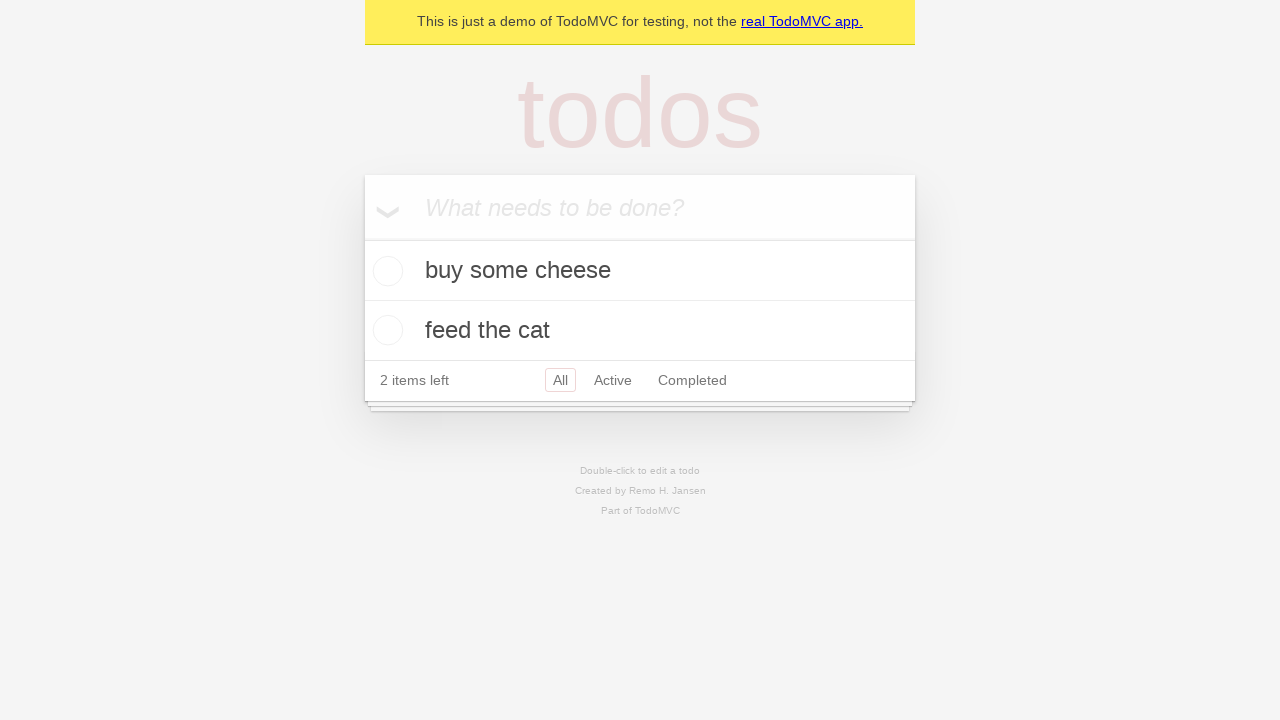

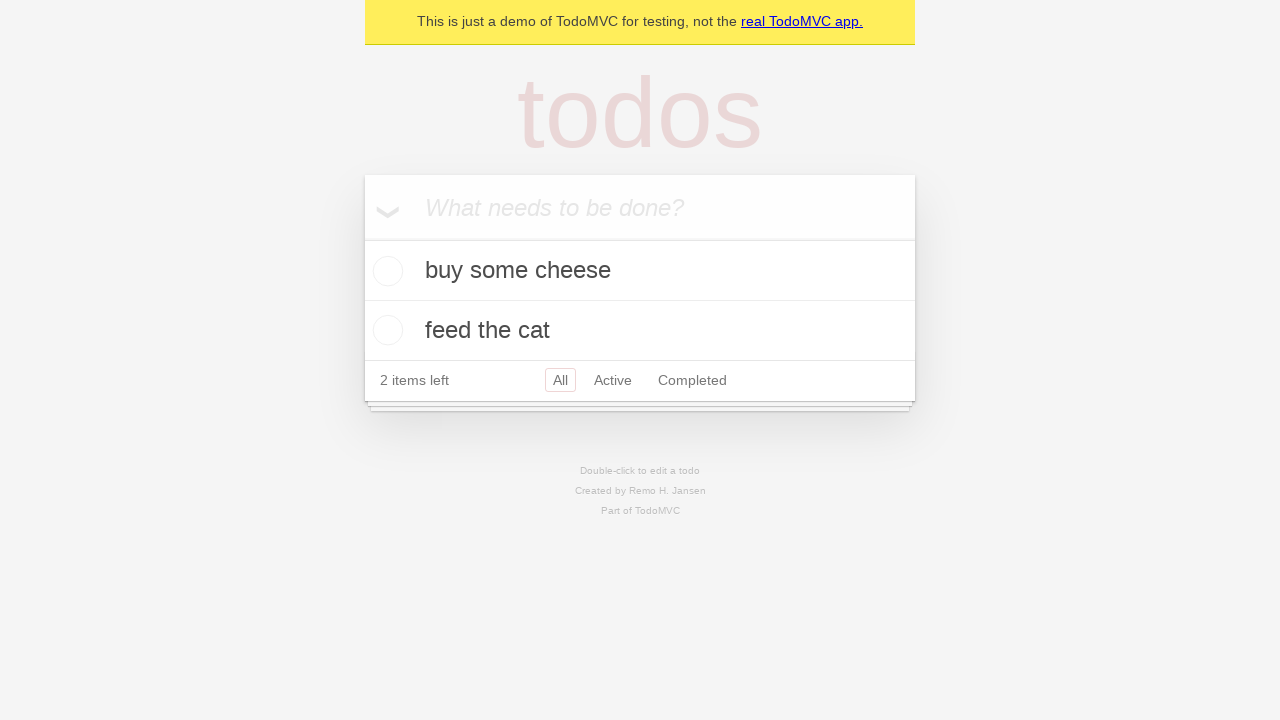